Tests adding a todo item to a sample todo application by entering text in the input field and submitting it, then verifying the todo was added.

Starting URL: https://lambdatest.github.io/sample-todo-app/

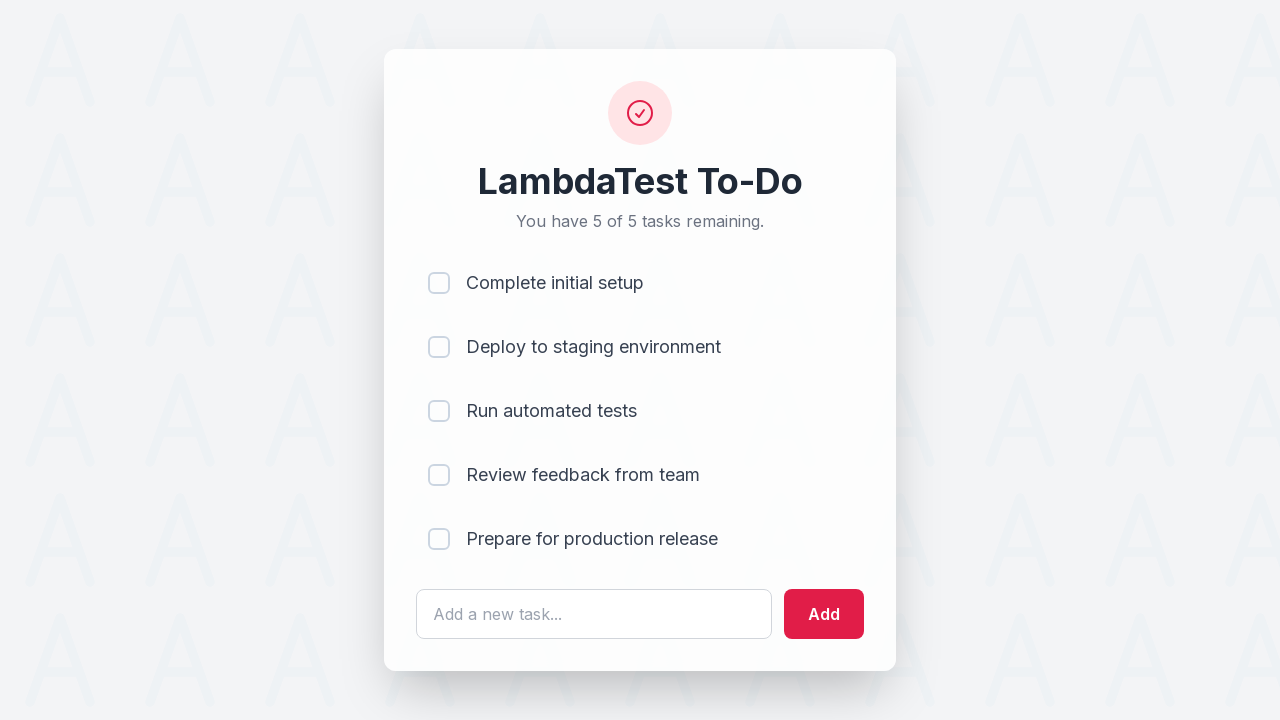

Filled todo input field with 'Sel Test' on #sampletodotext
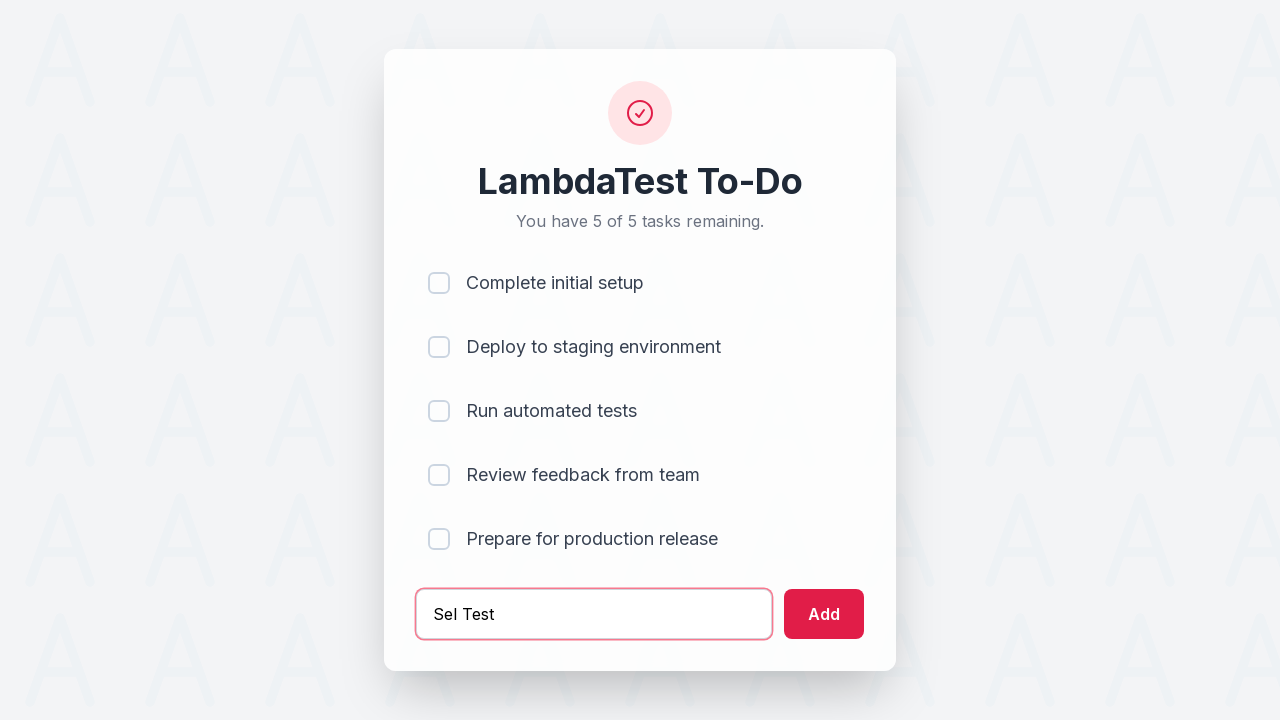

Pressed Enter to submit the todo item on #sampletodotext
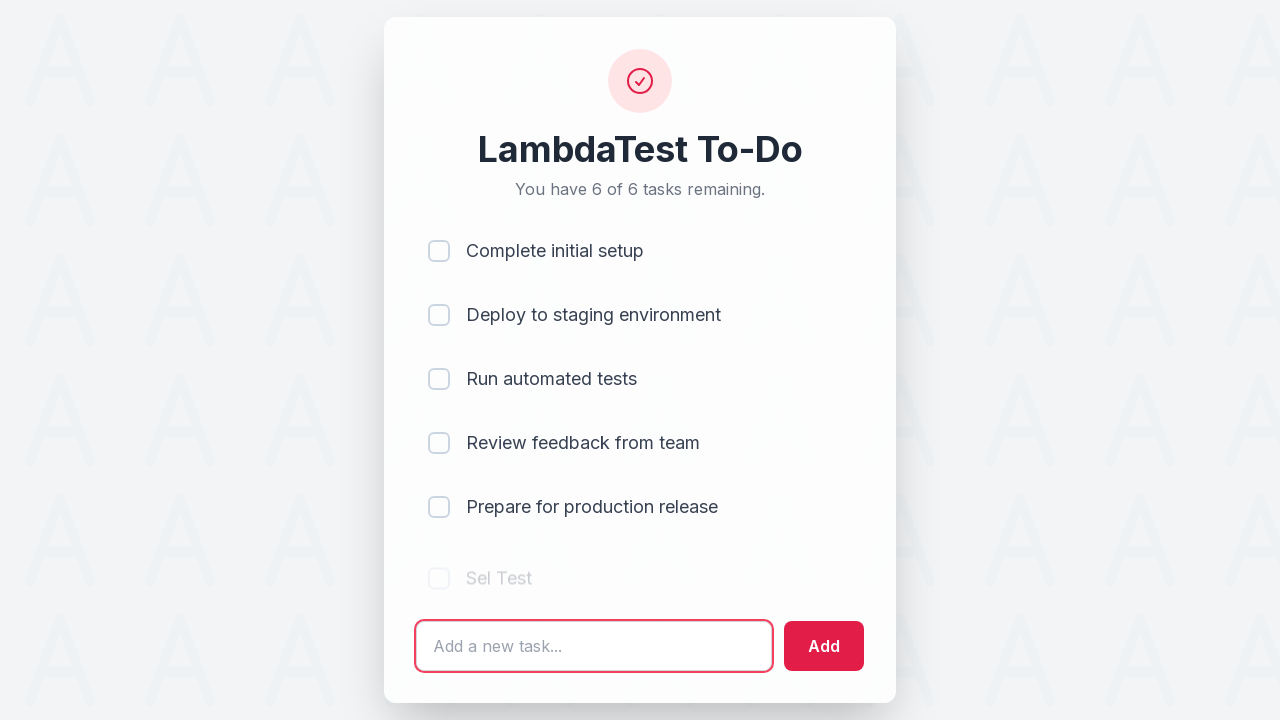

Verified the new todo item was added to the list
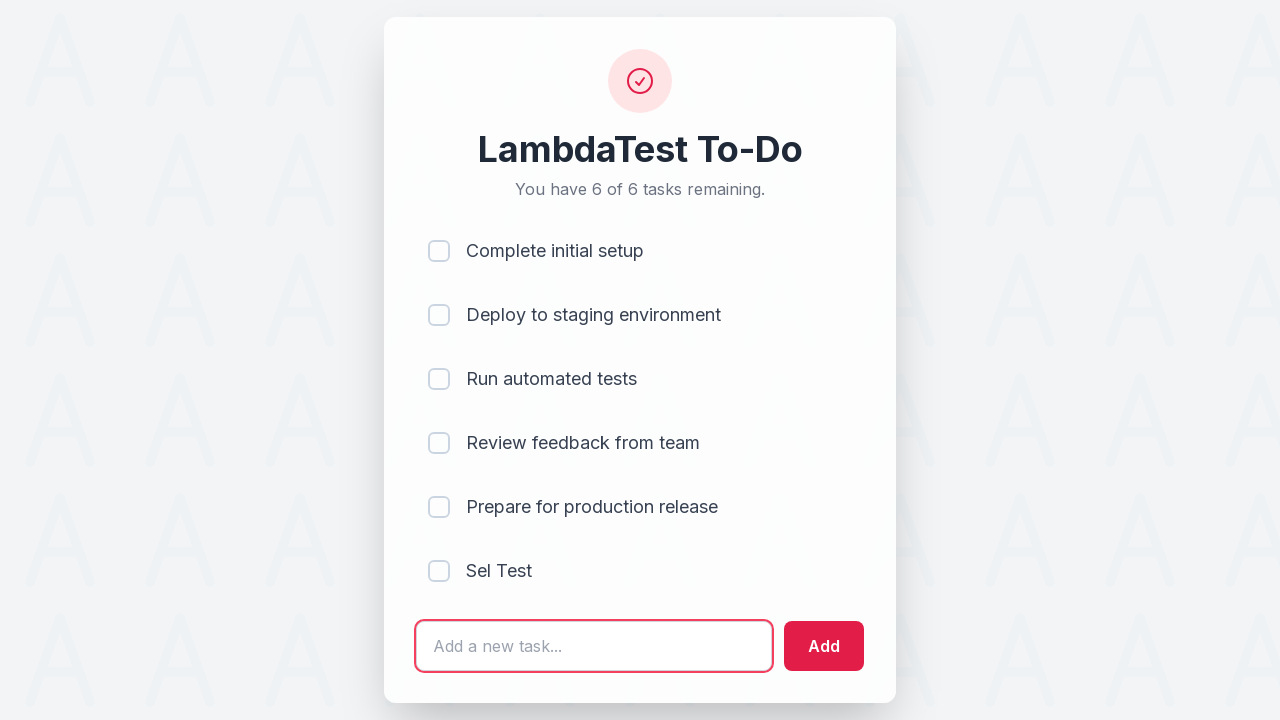

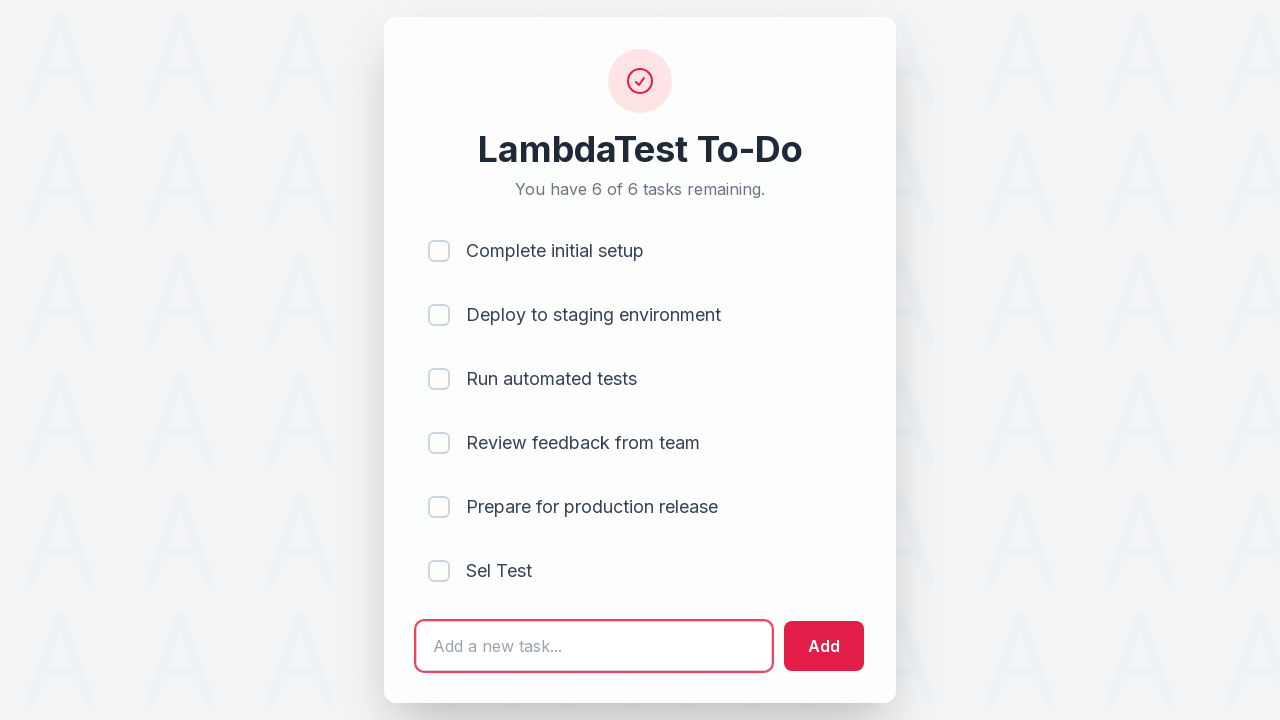